Tests drag and drop functionality by dragging an element and dropping it onto a target element

Starting URL: https://selenium08.blogspot.com/2020/01/drag-drop.html

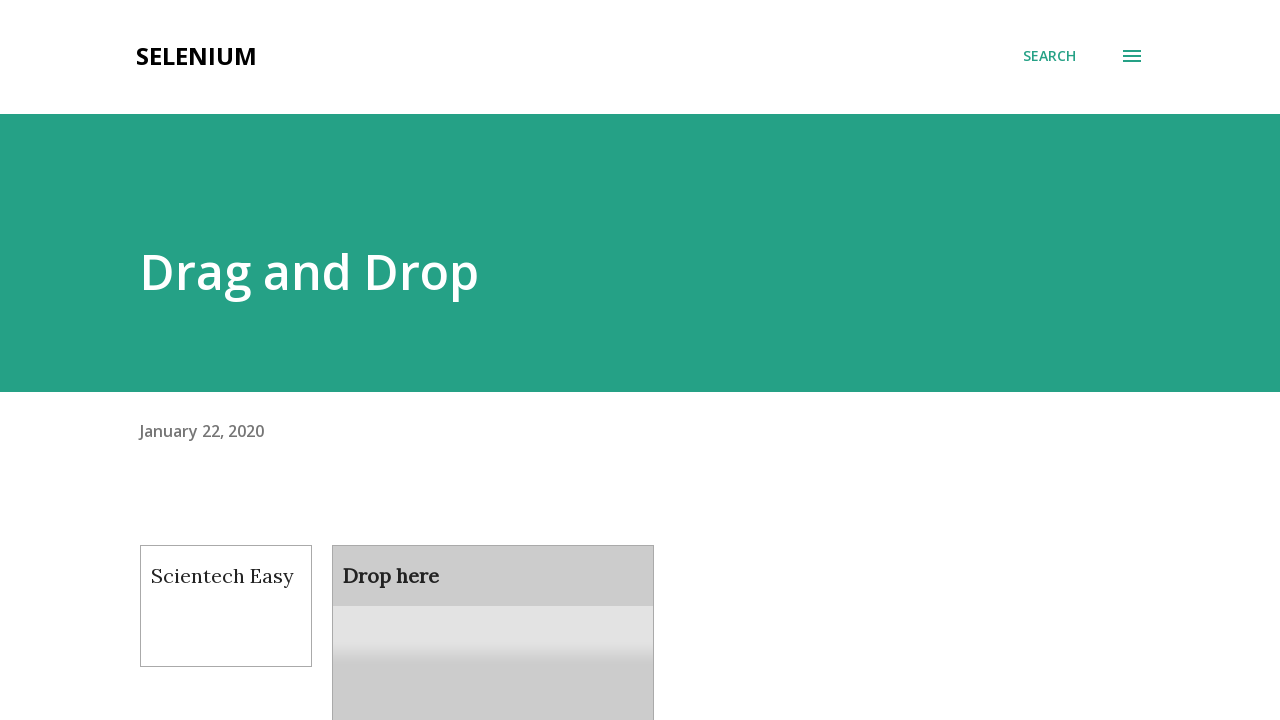

Waited for draggable element to be present
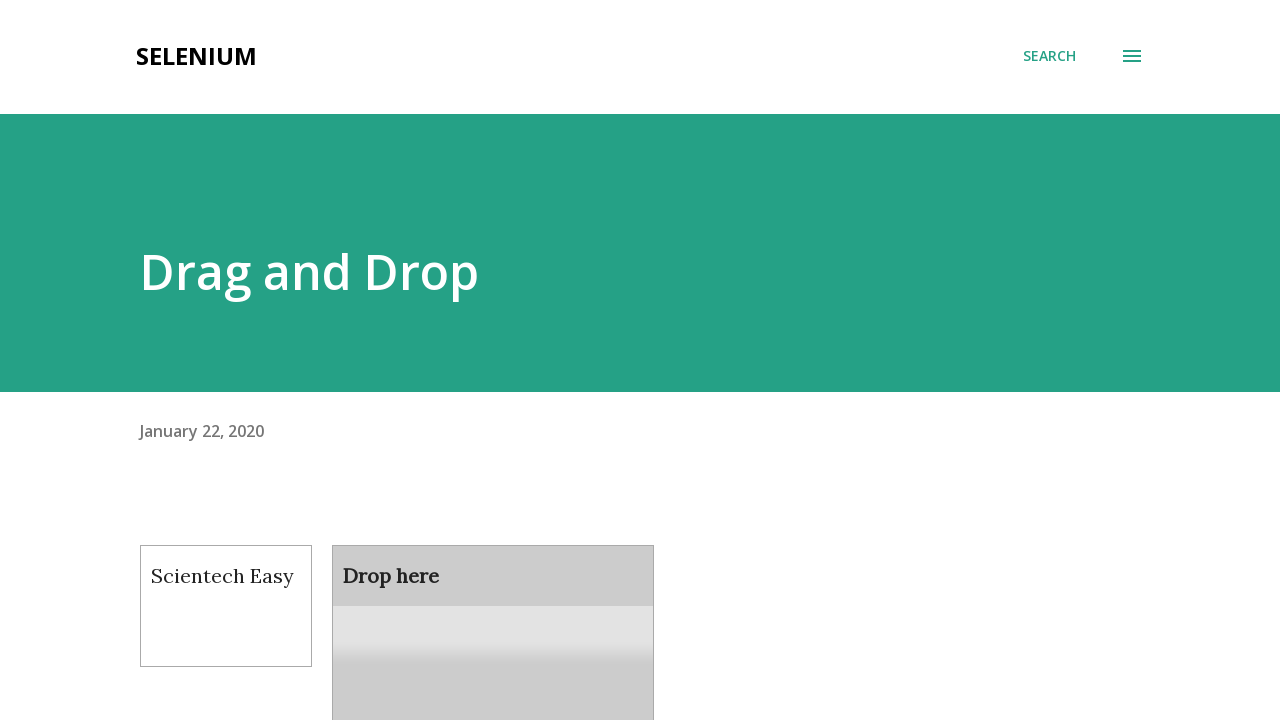

Waited for droppable element to be present
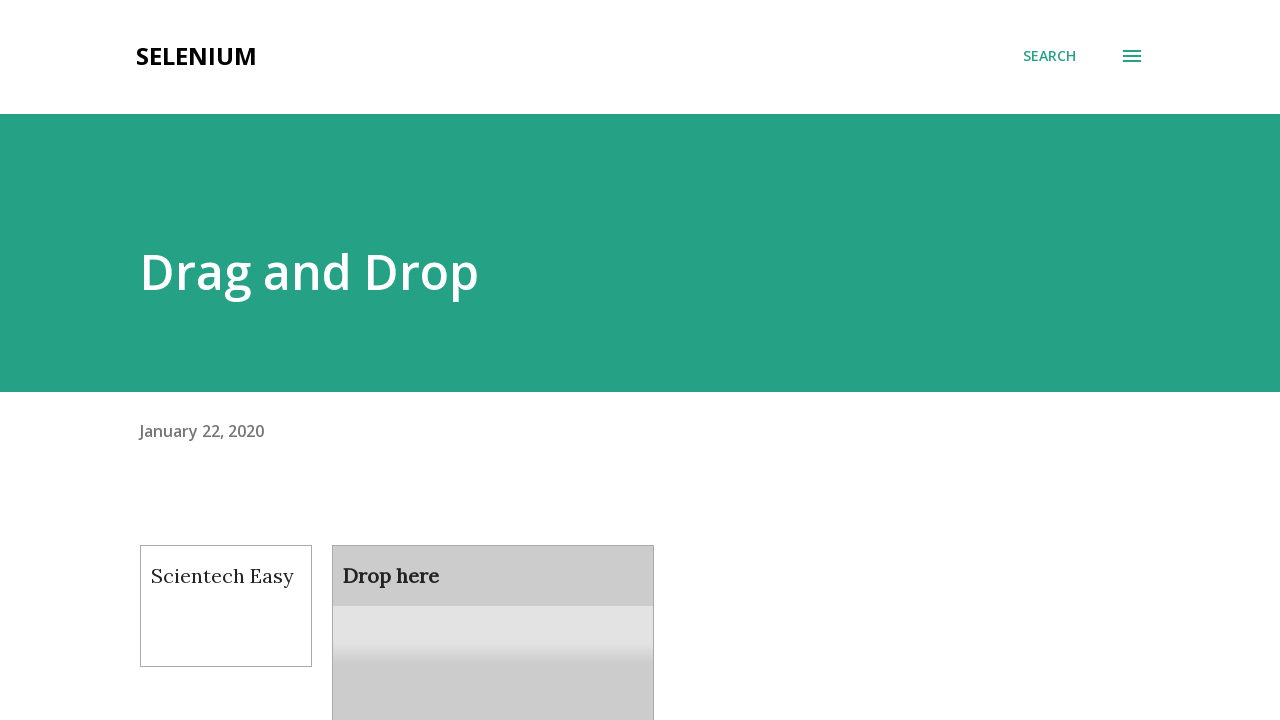

Dragged element from #draggable to #droppable at (493, 609)
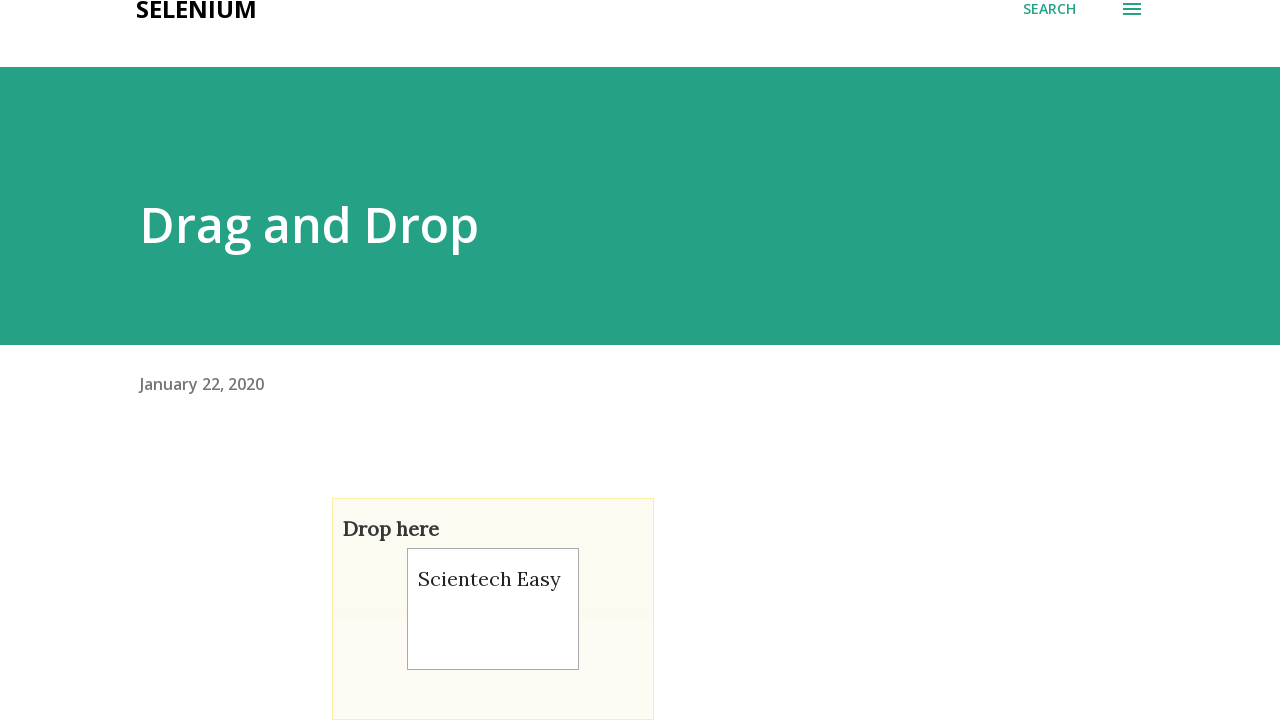

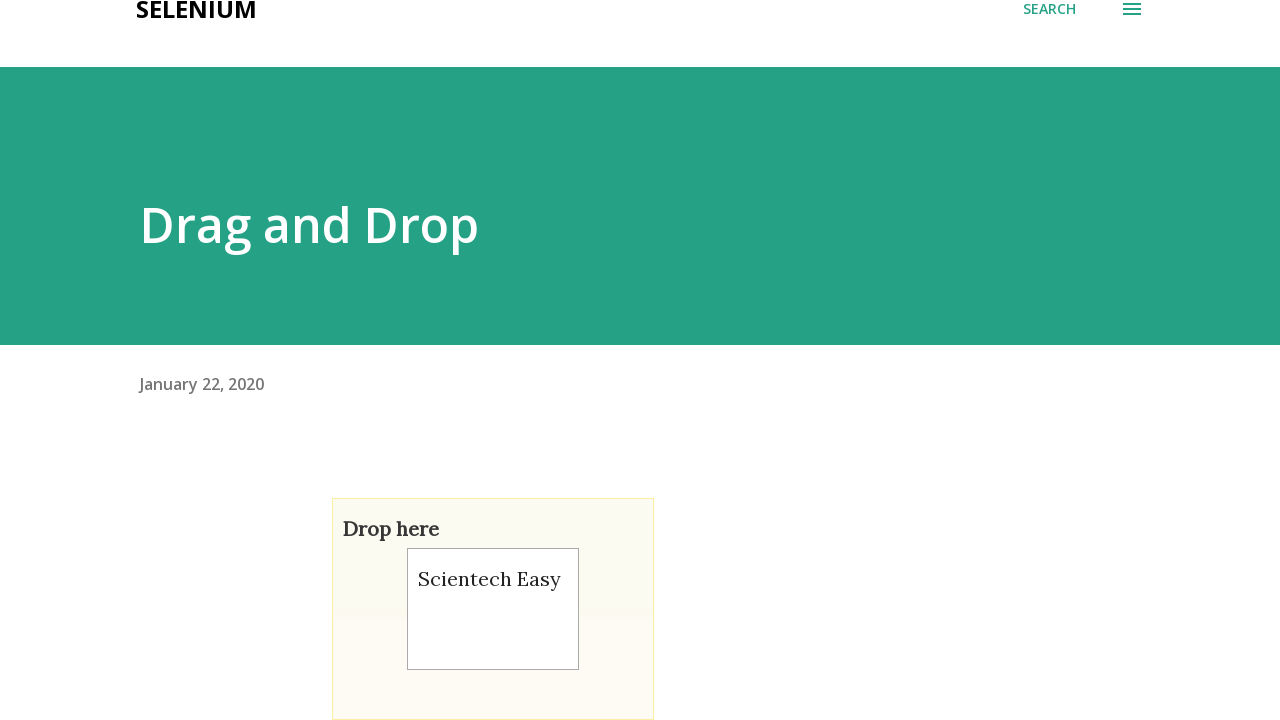